Tests that a resizable element's height changes when resized using the handle

Starting URL: http://demoqa.com/

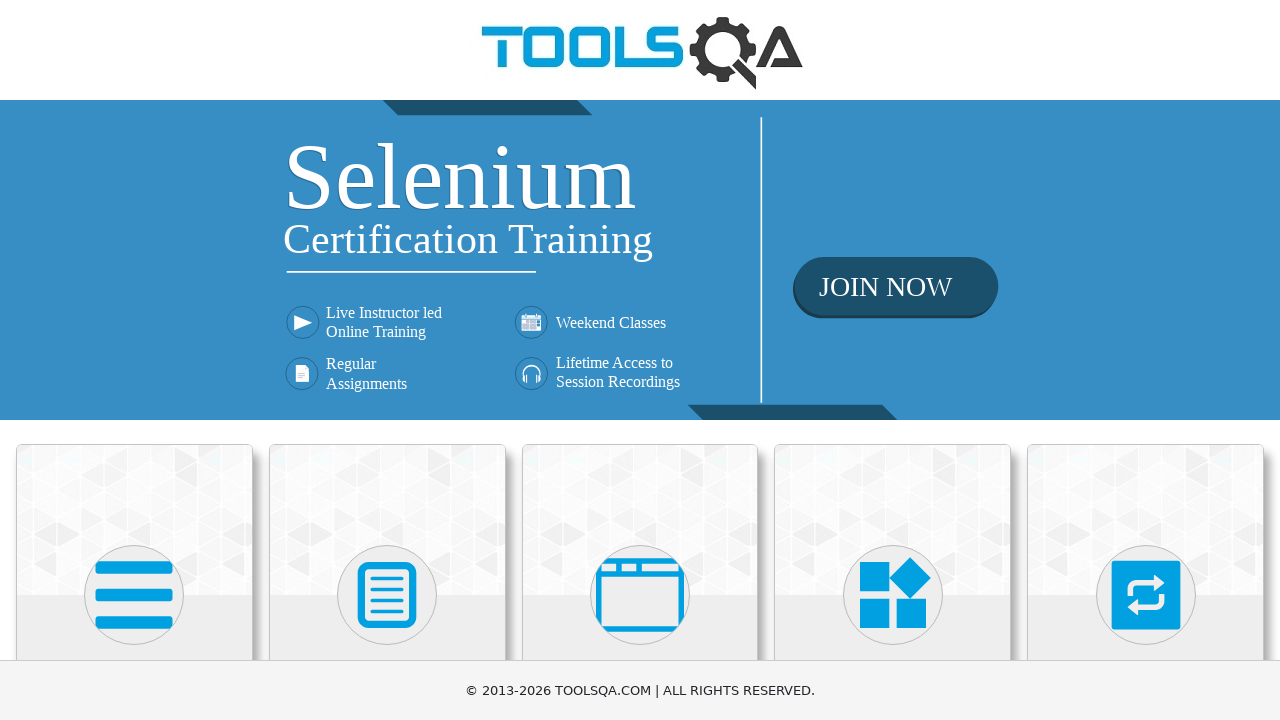

Clicked on Interactions section in main menu at (1146, 360) on text=Interactions
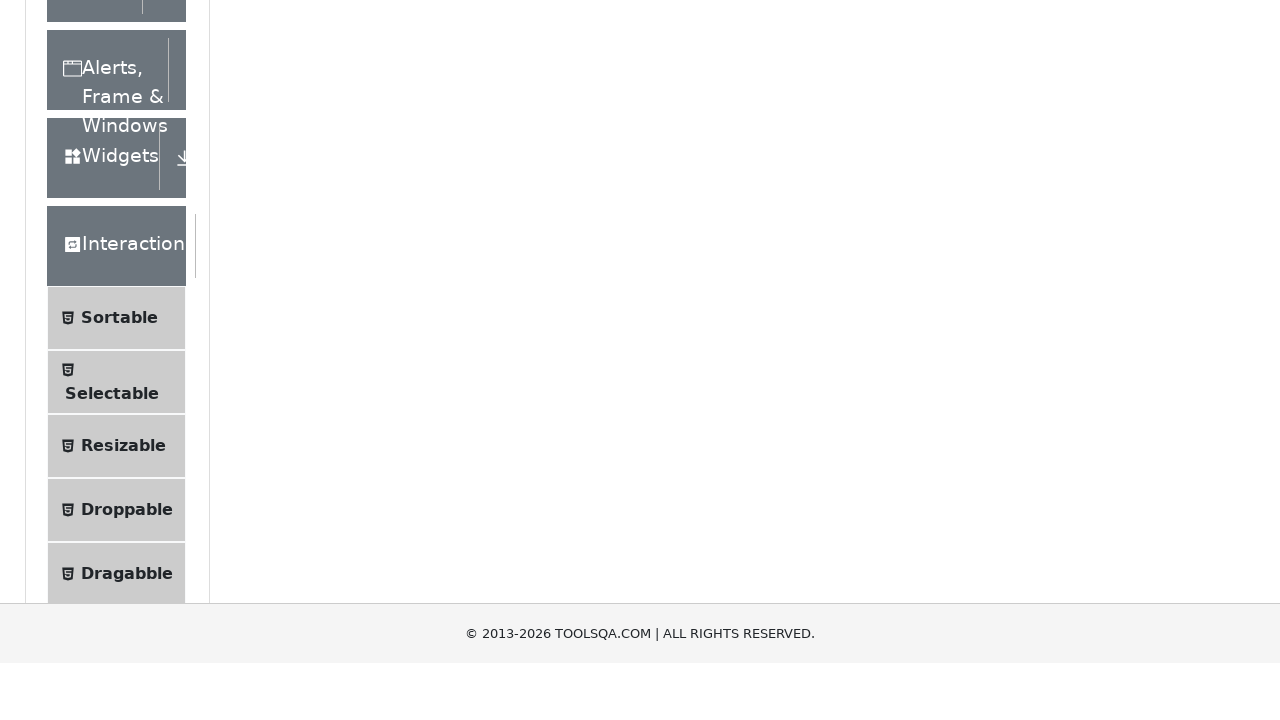

Hovered over Interactions to make submenu visible at (121, 541) on text=Interactions
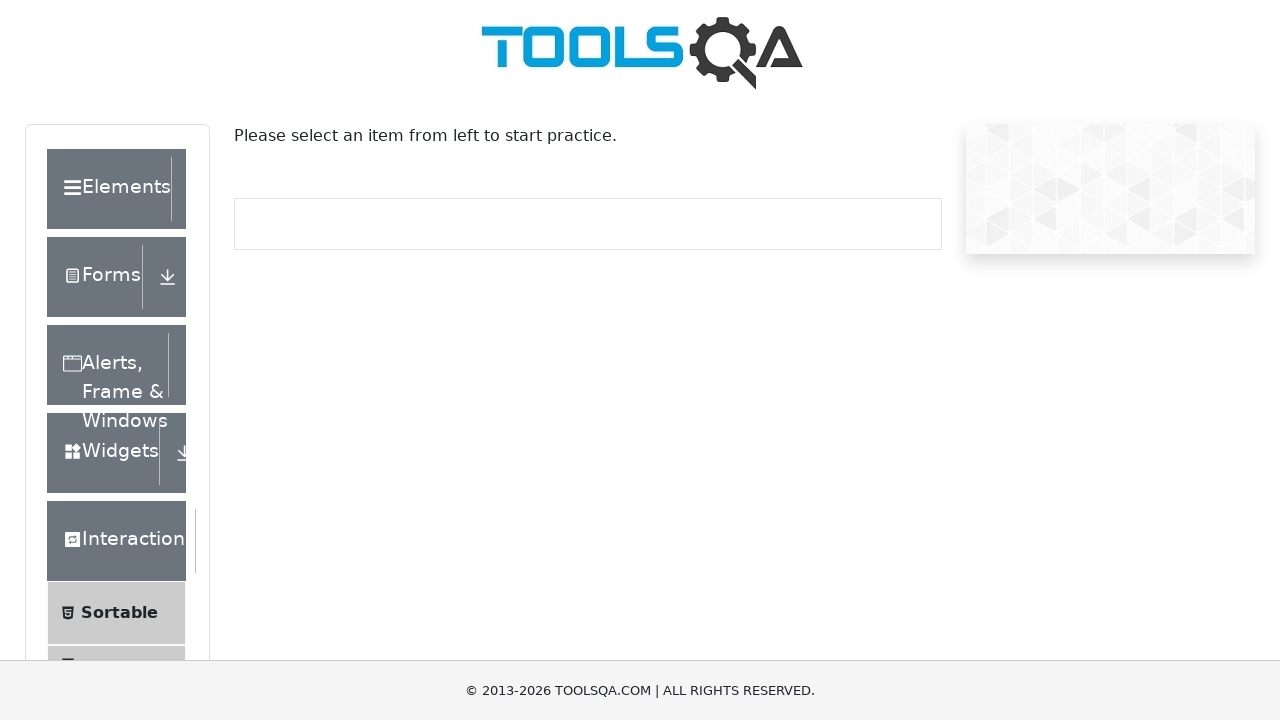

Clicked on Resizable submenu at (123, 361) on text=Resizable
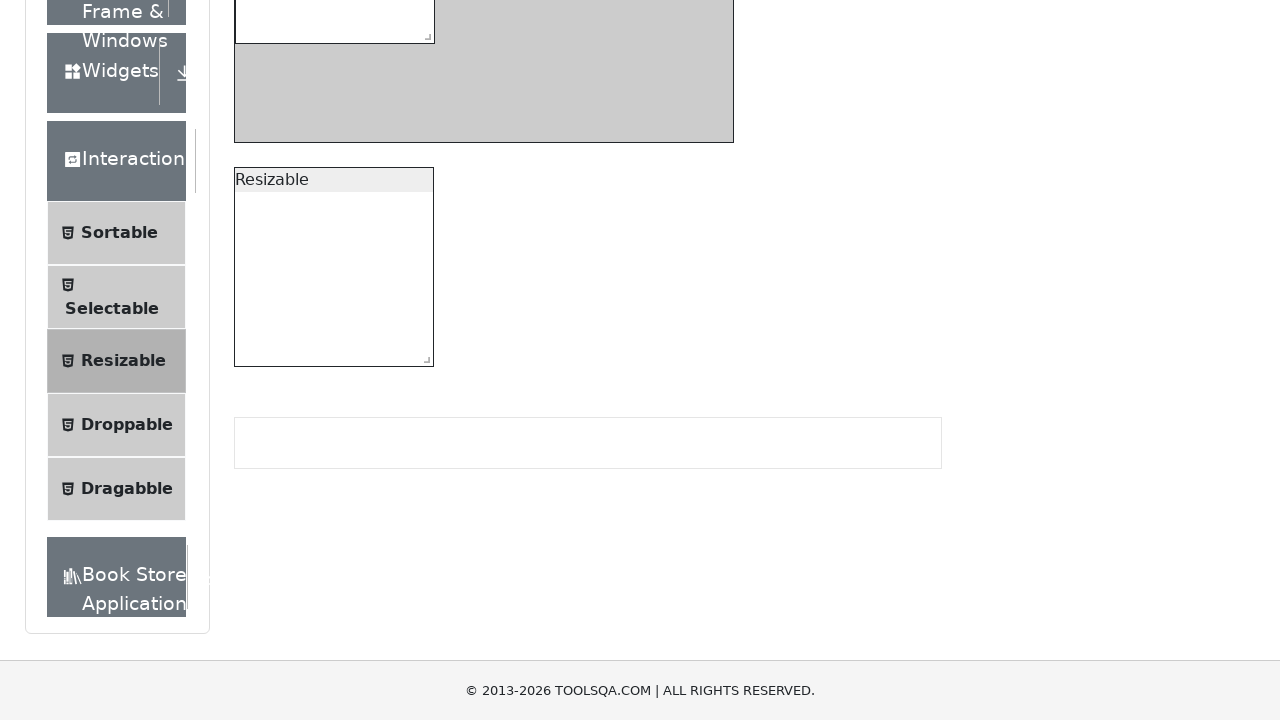

Resizable box element loaded
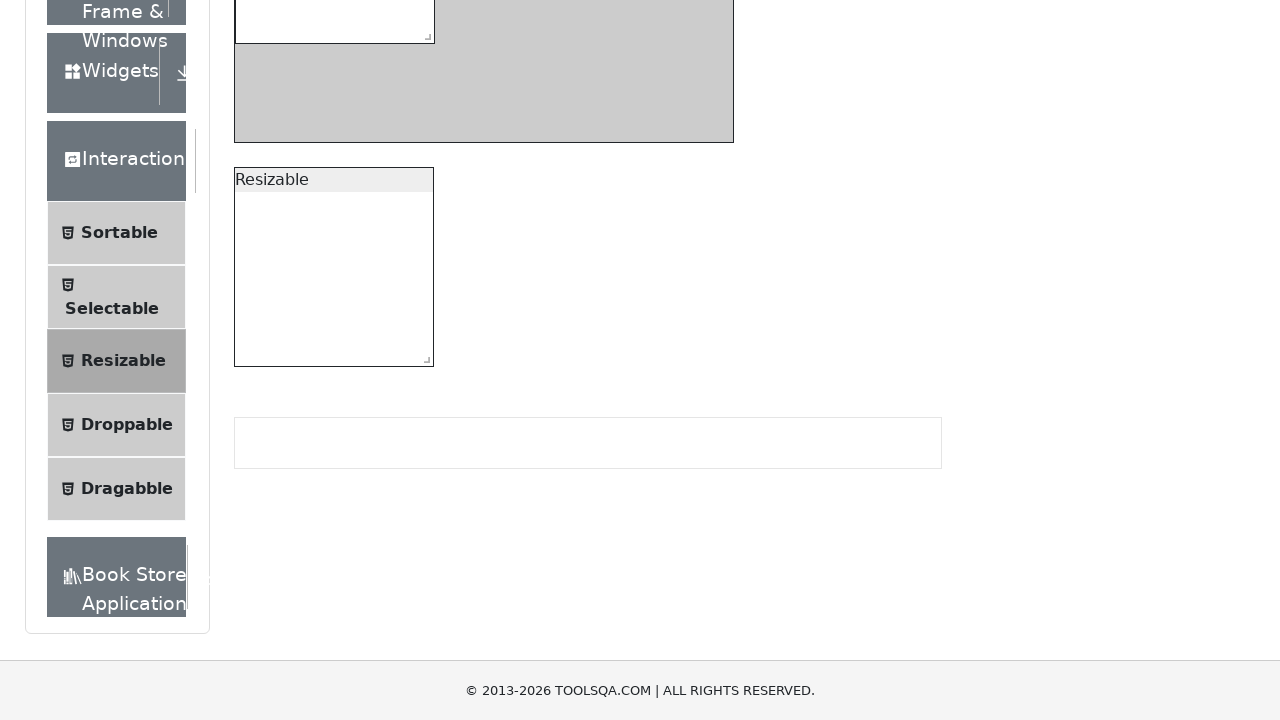

Moved mouse to resize handle position at (424, 33)
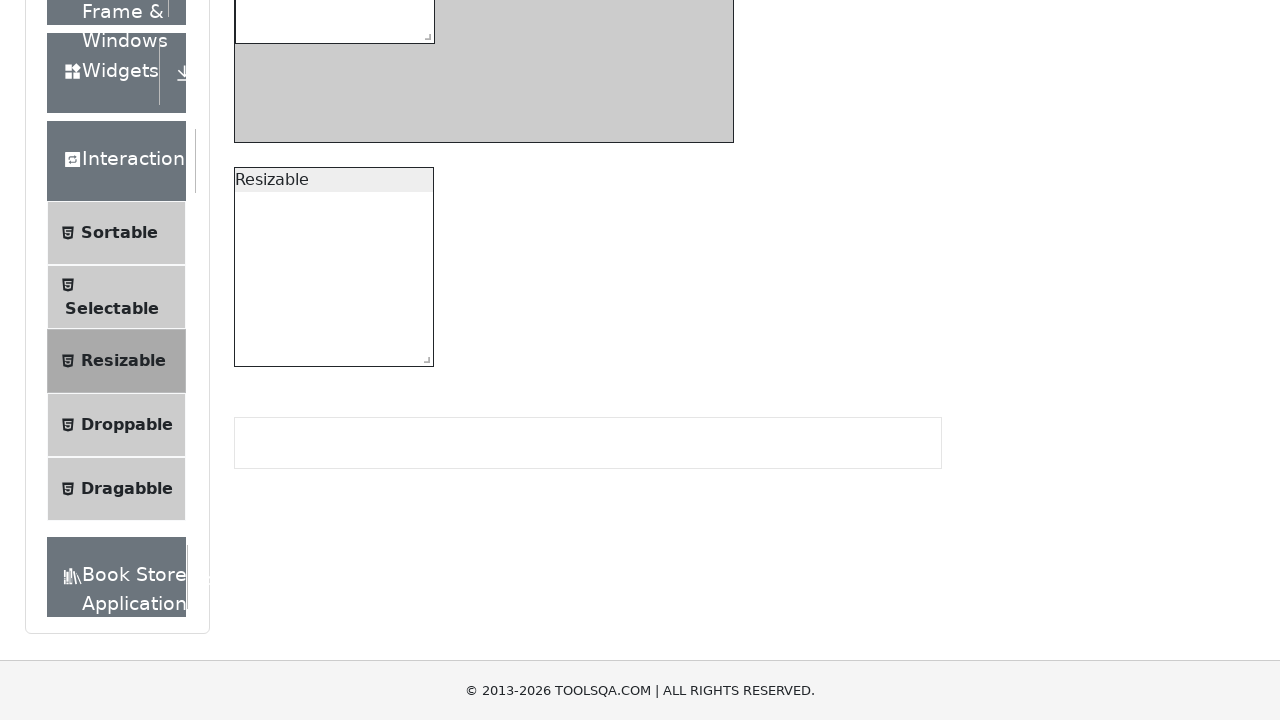

Pressed mouse button down on resize handle at (424, 33)
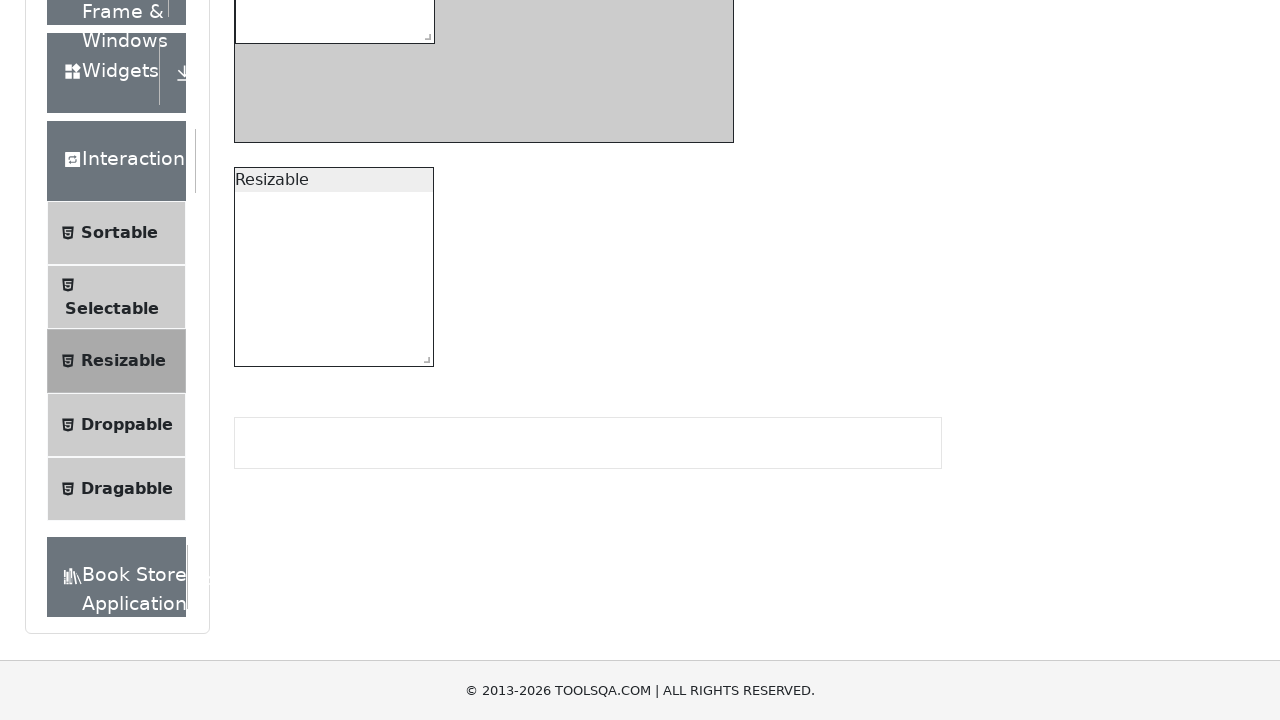

Dragged resize handle to increase element height at (514, 173)
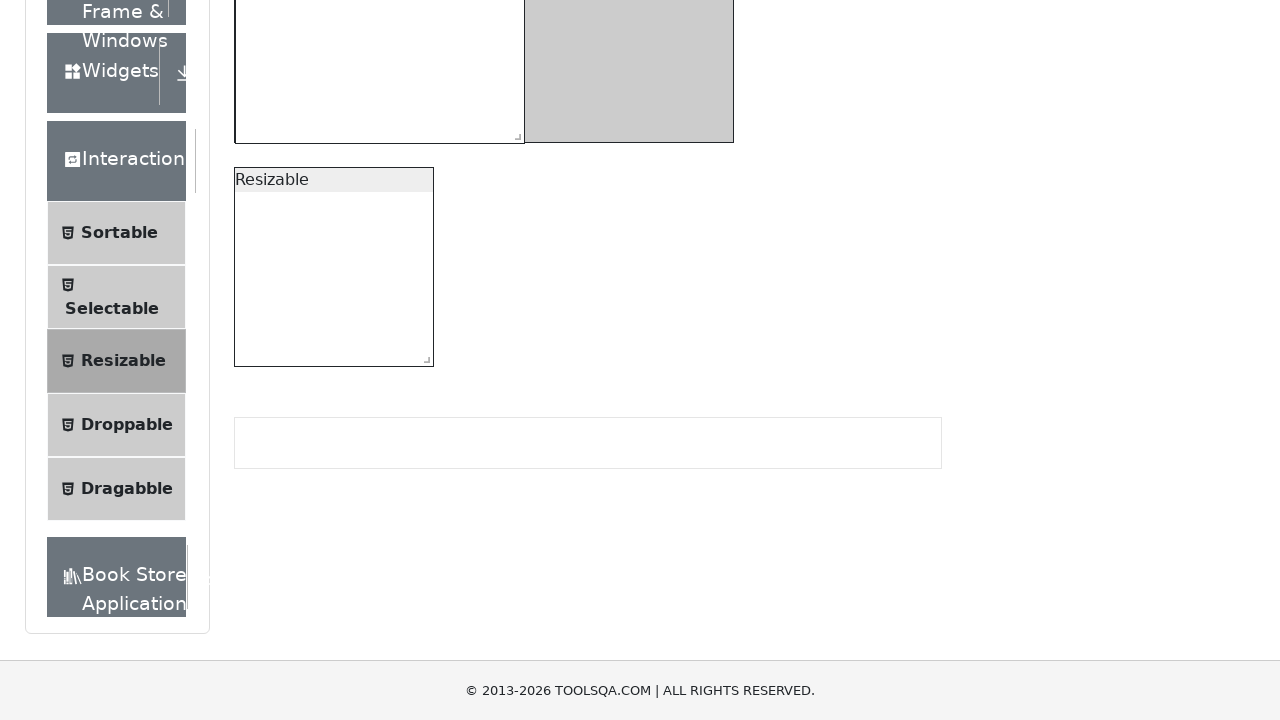

Released mouse button after resizing element at (514, 173)
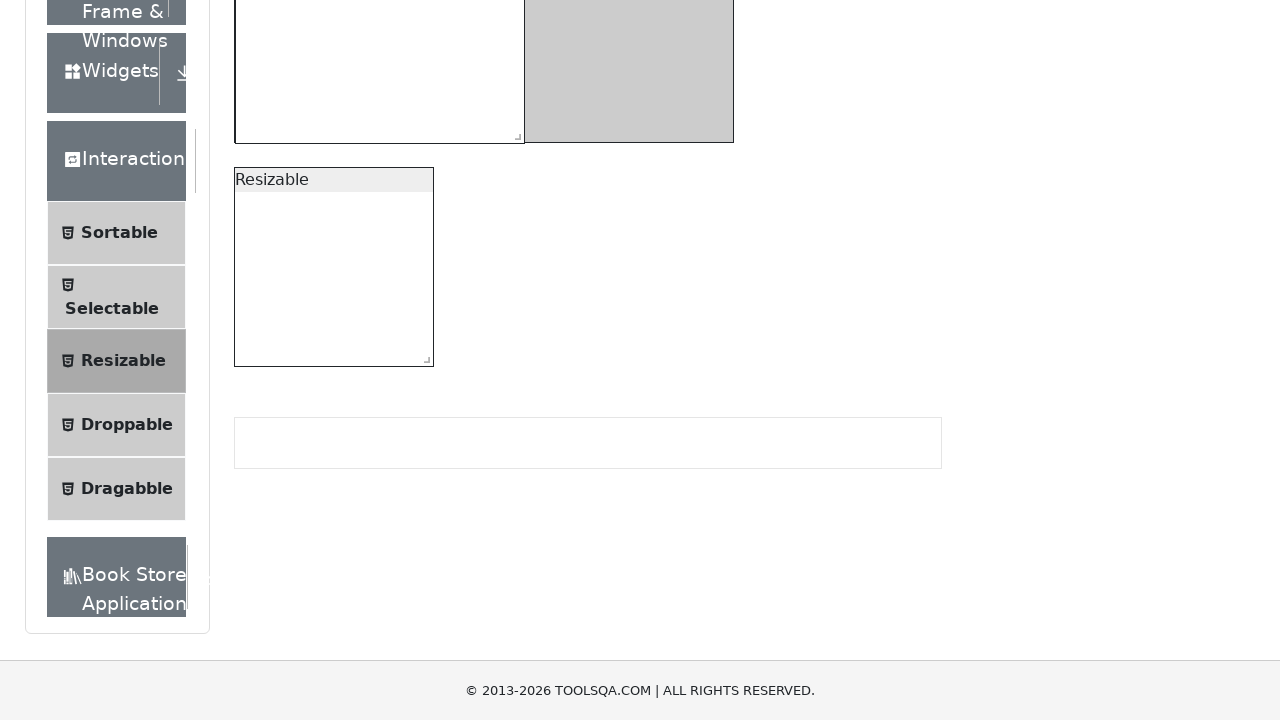

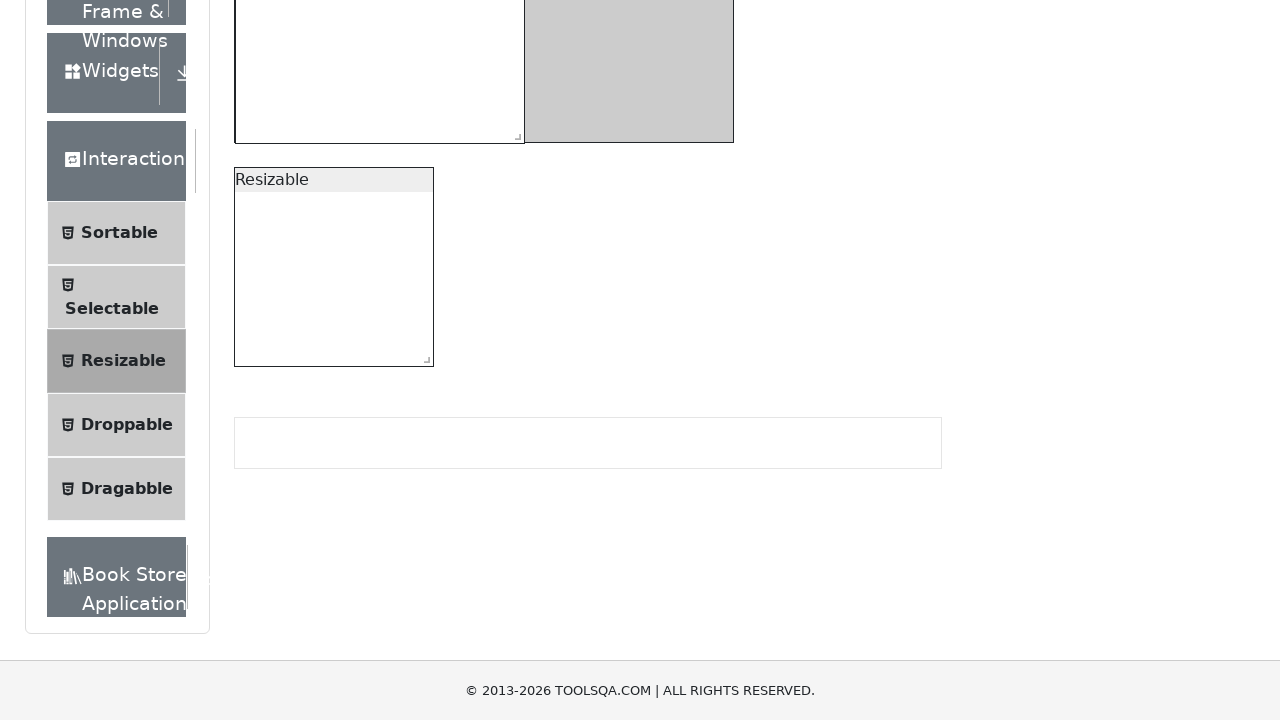